Navigates to a practice page with a large table and reads a specific cell value from row 20, column 10

Starting URL: https://practice.expandtesting.com/large

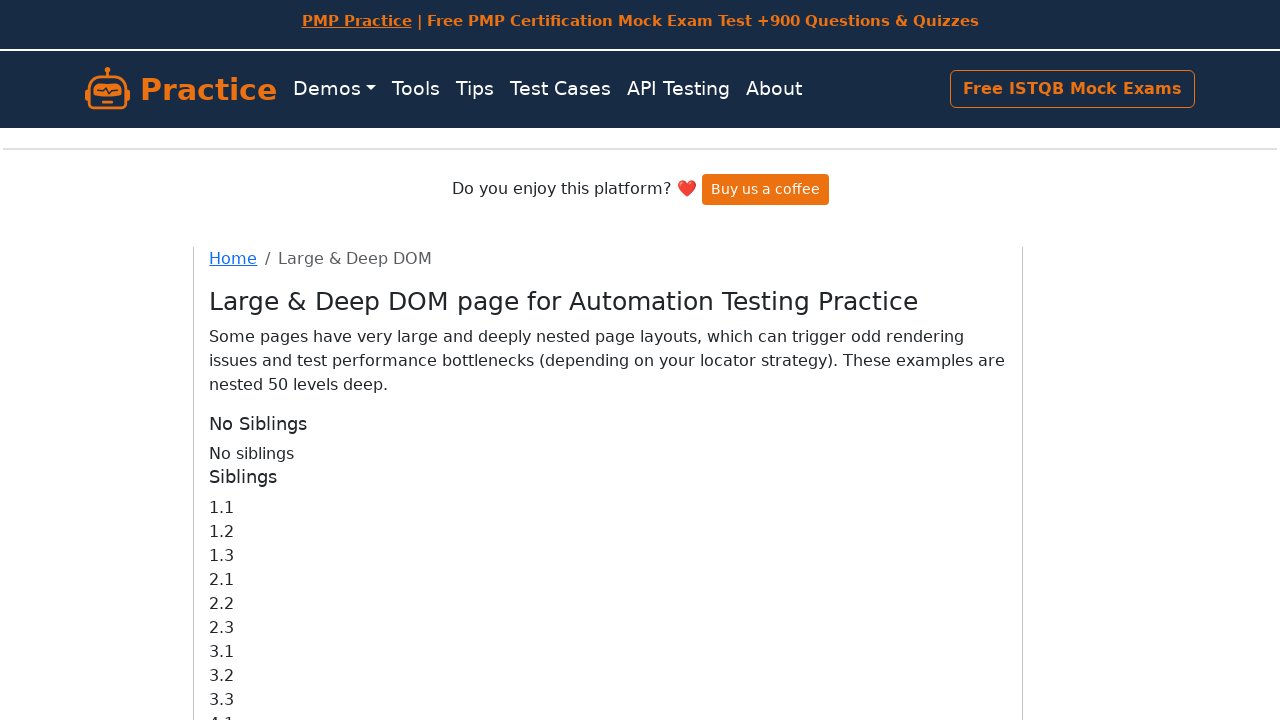

Navigated to large table practice page
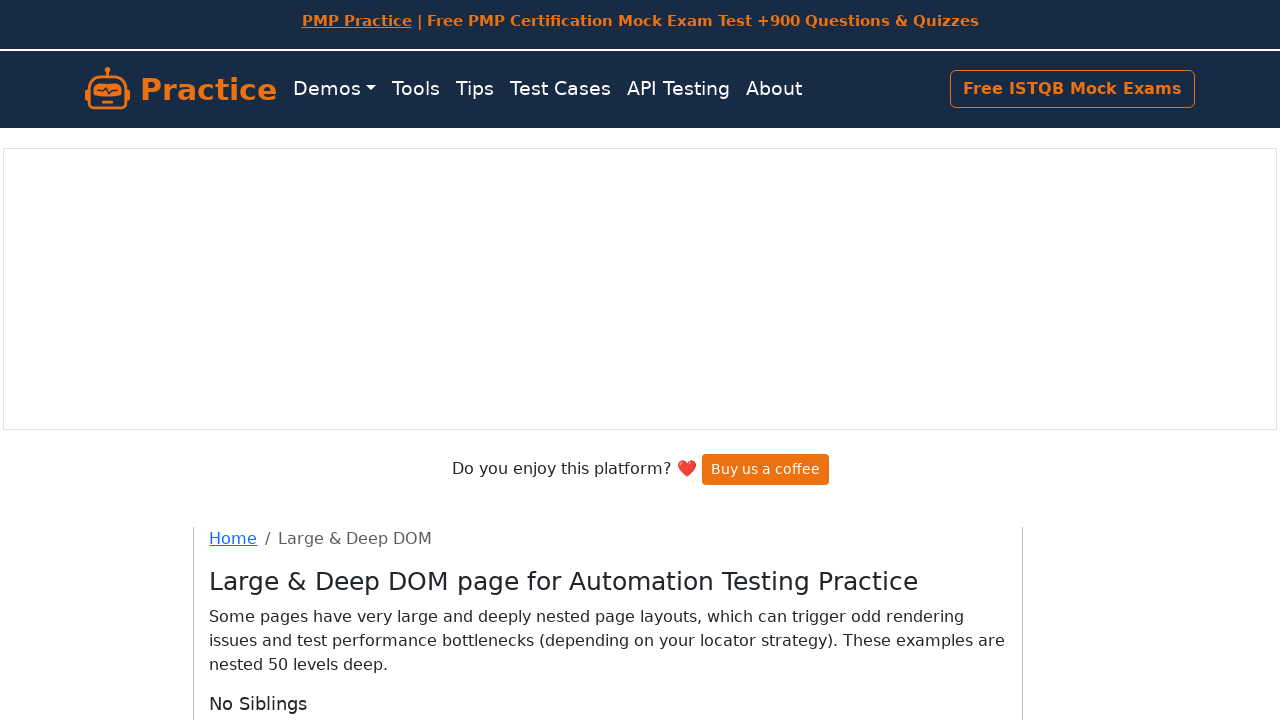

Retrieved cell value from row 20, column 10
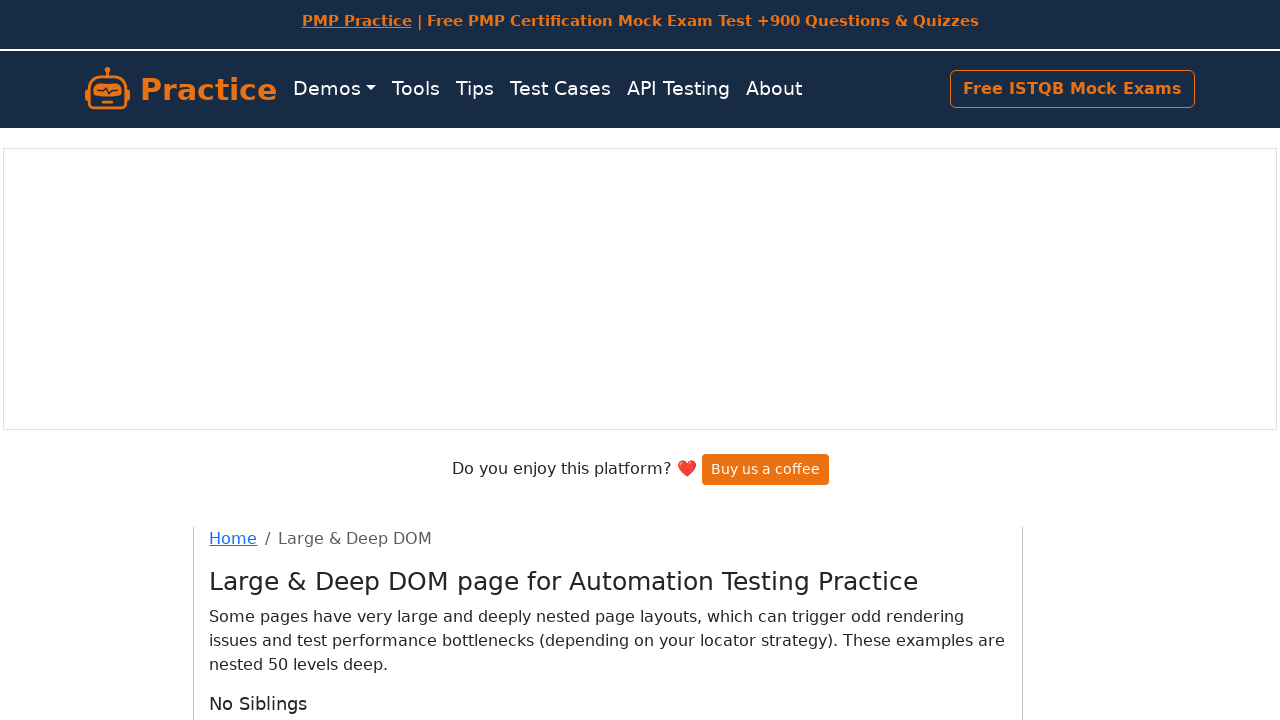

Printed cell value to console
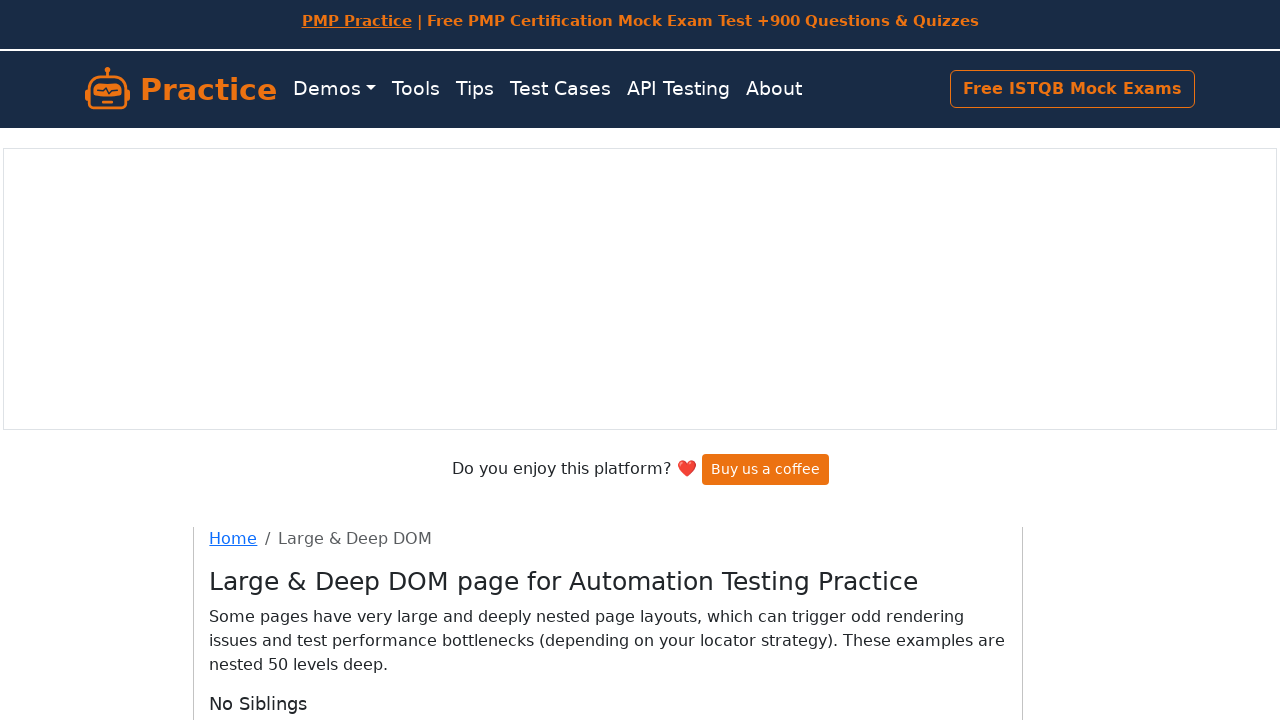

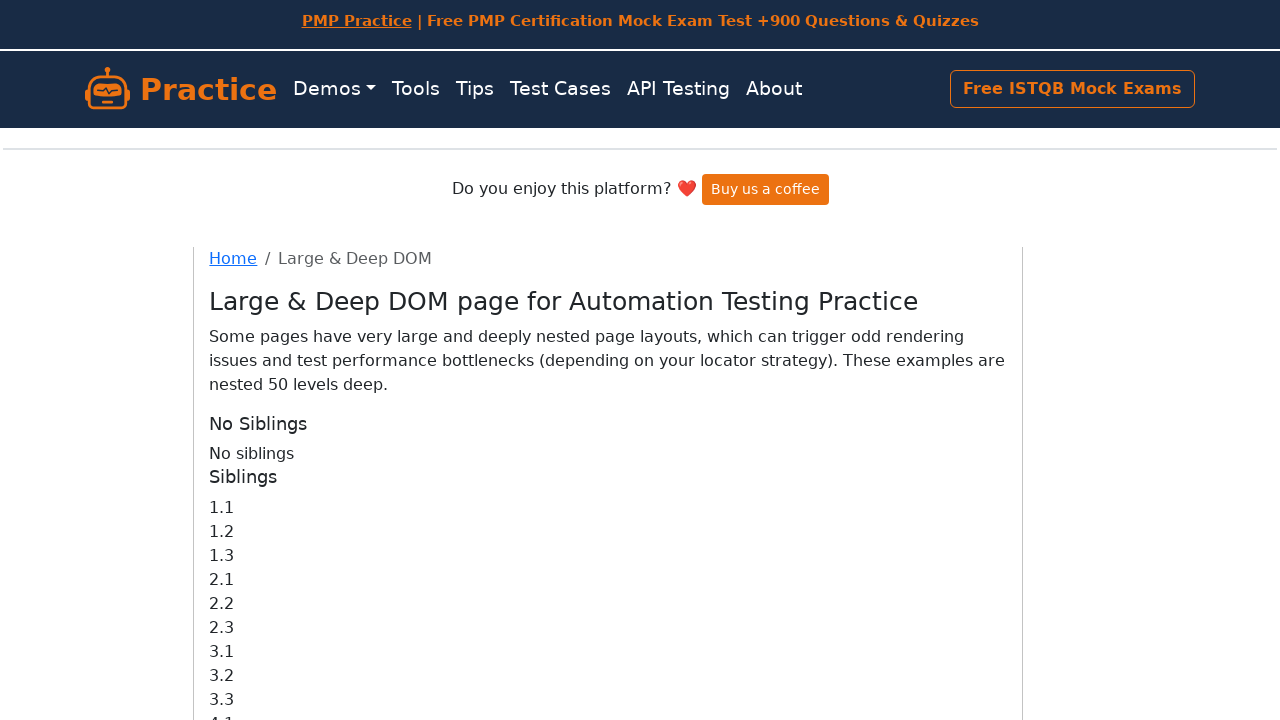